Navigates to Todoist homepage and verifies the URL contains "todoist"

Starting URL: https://todoist.com/

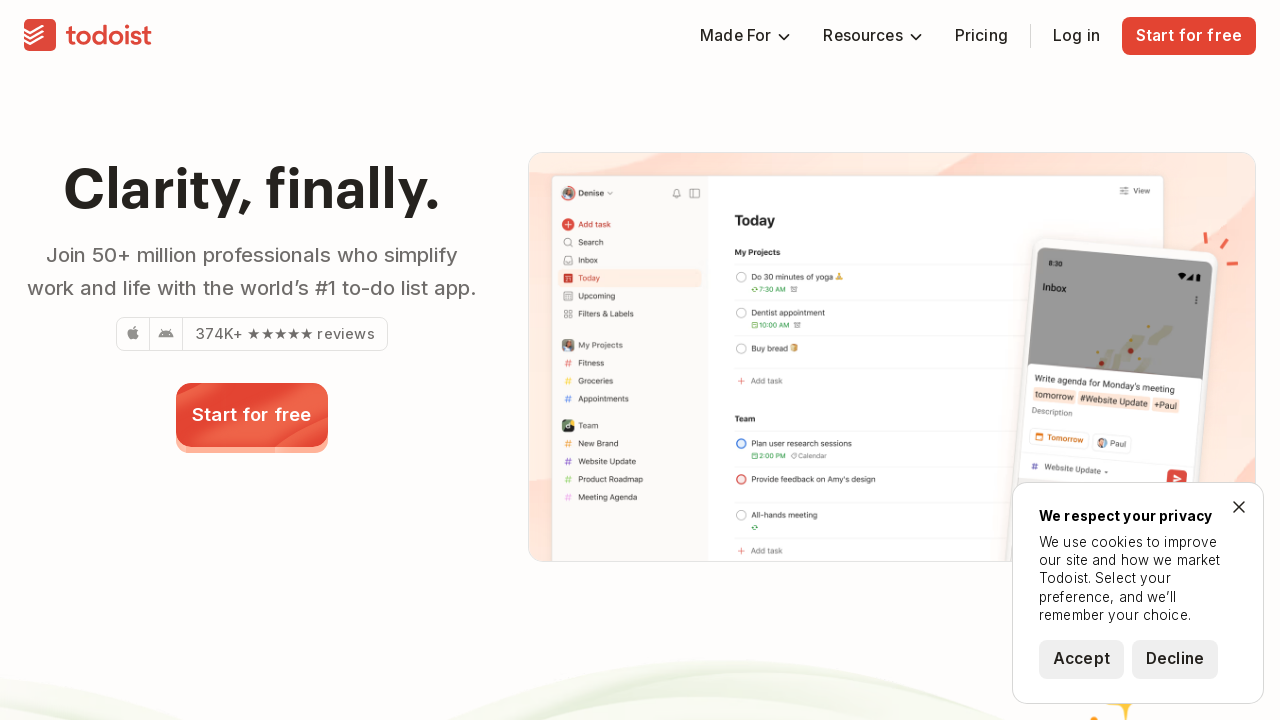

Navigated to Todoist homepage
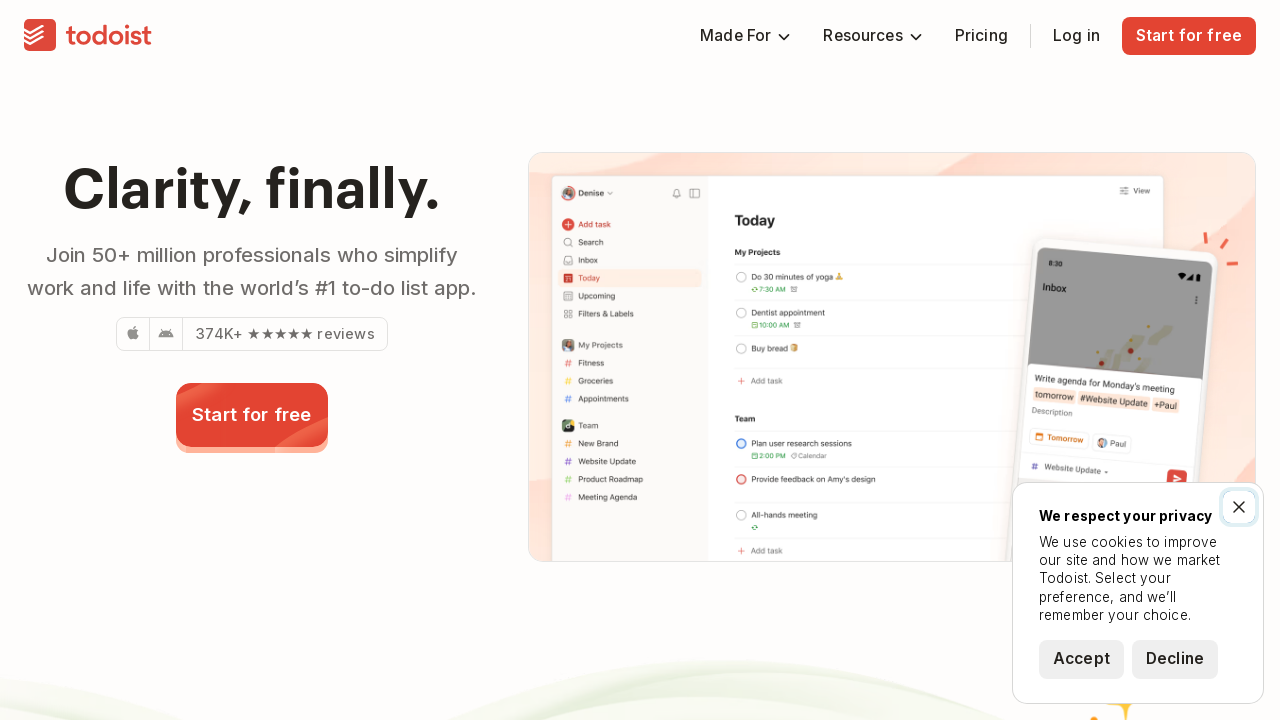

Verified URL contains 'todoist'
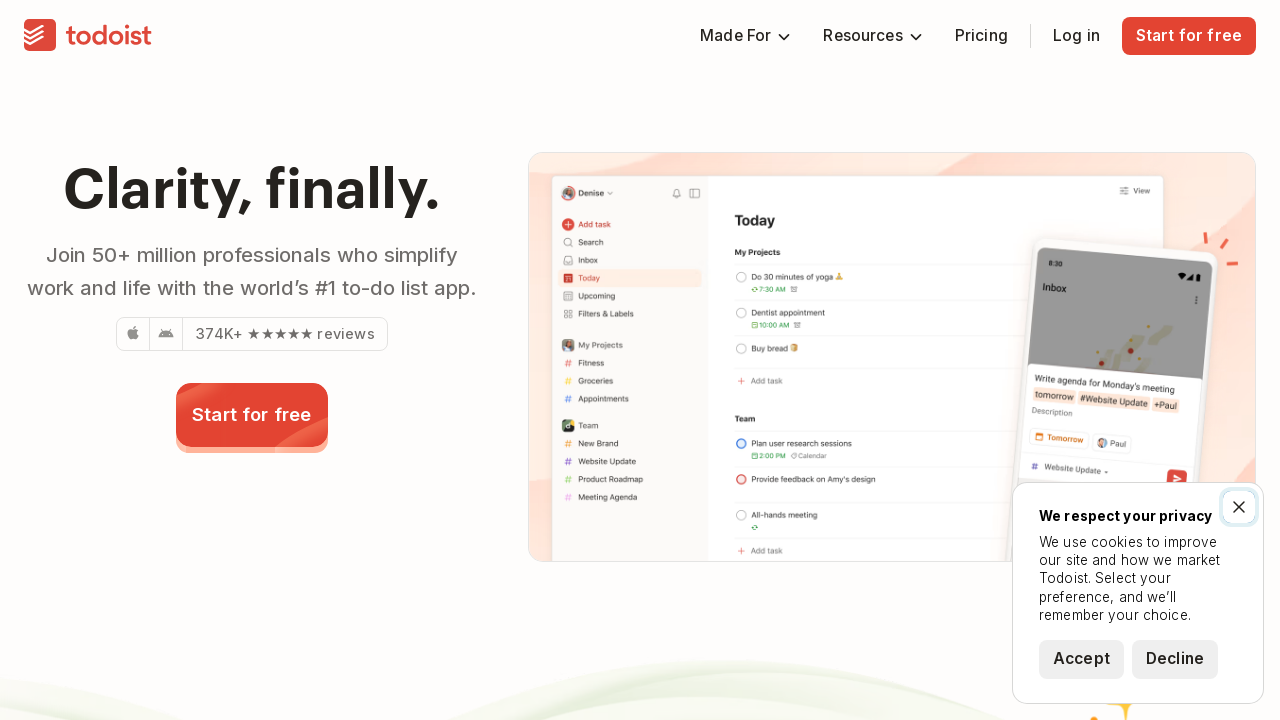

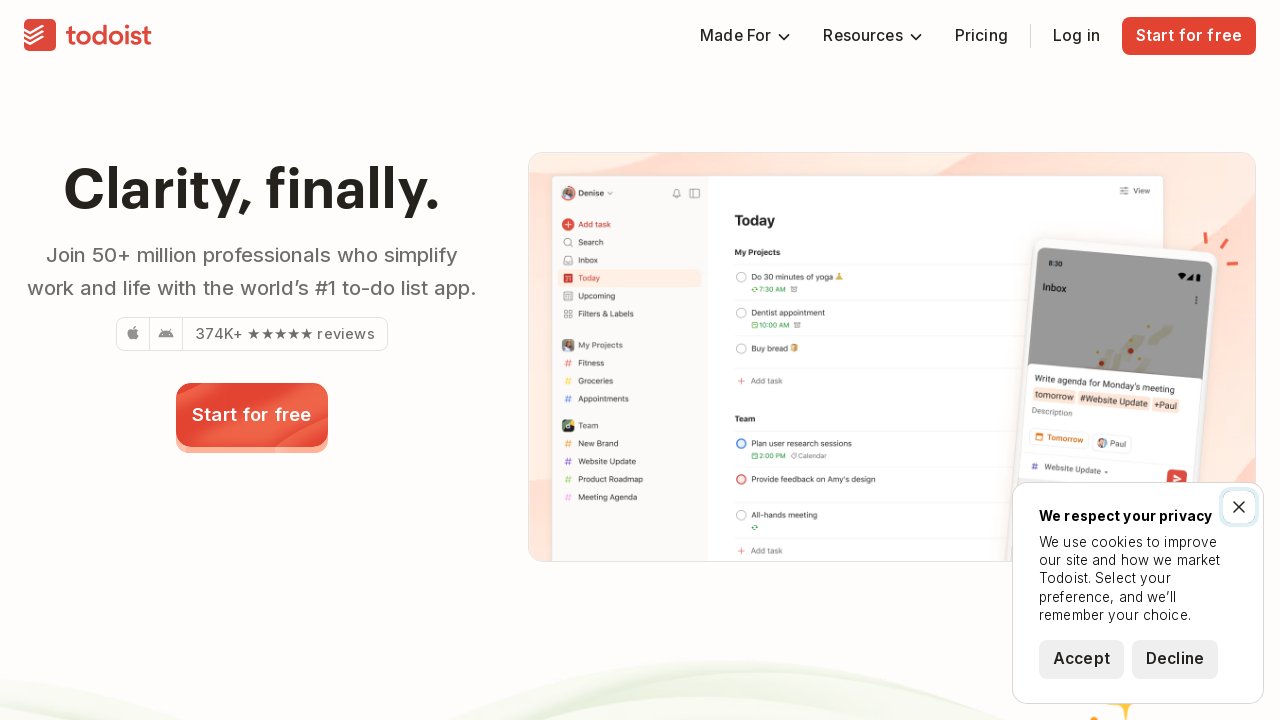